Tests SVG element interaction by clicking on an SVG rectangle element and modifying its fill color attribute using JavaScript

Starting URL: https://seleniumbase.io/demo_page

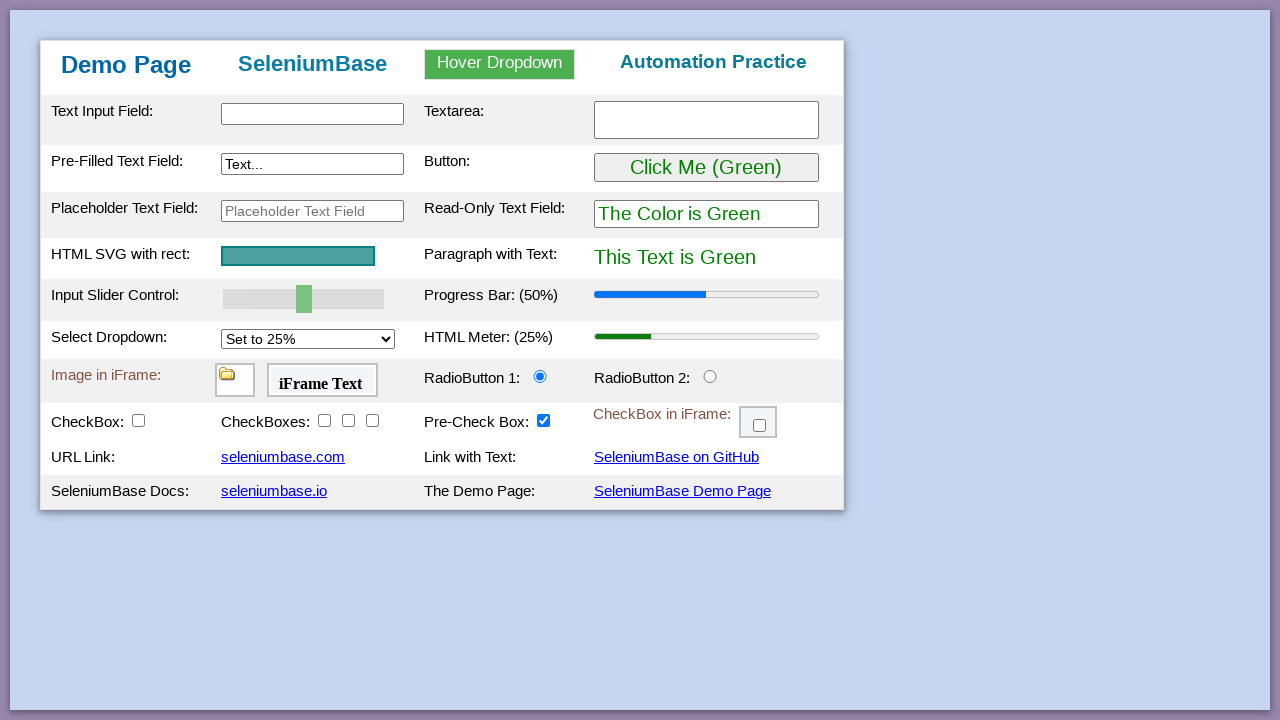

Located SVG rectangle element using XPath
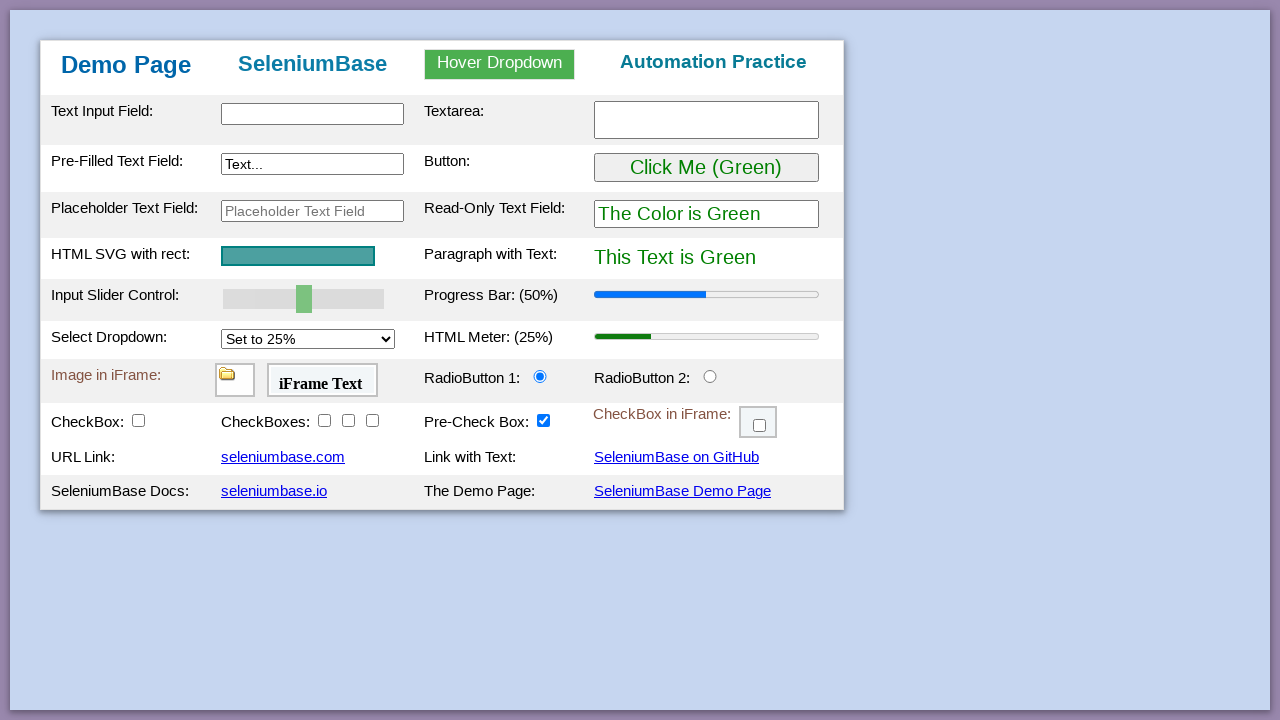

Retrieved fill attribute value: #4CA0A0
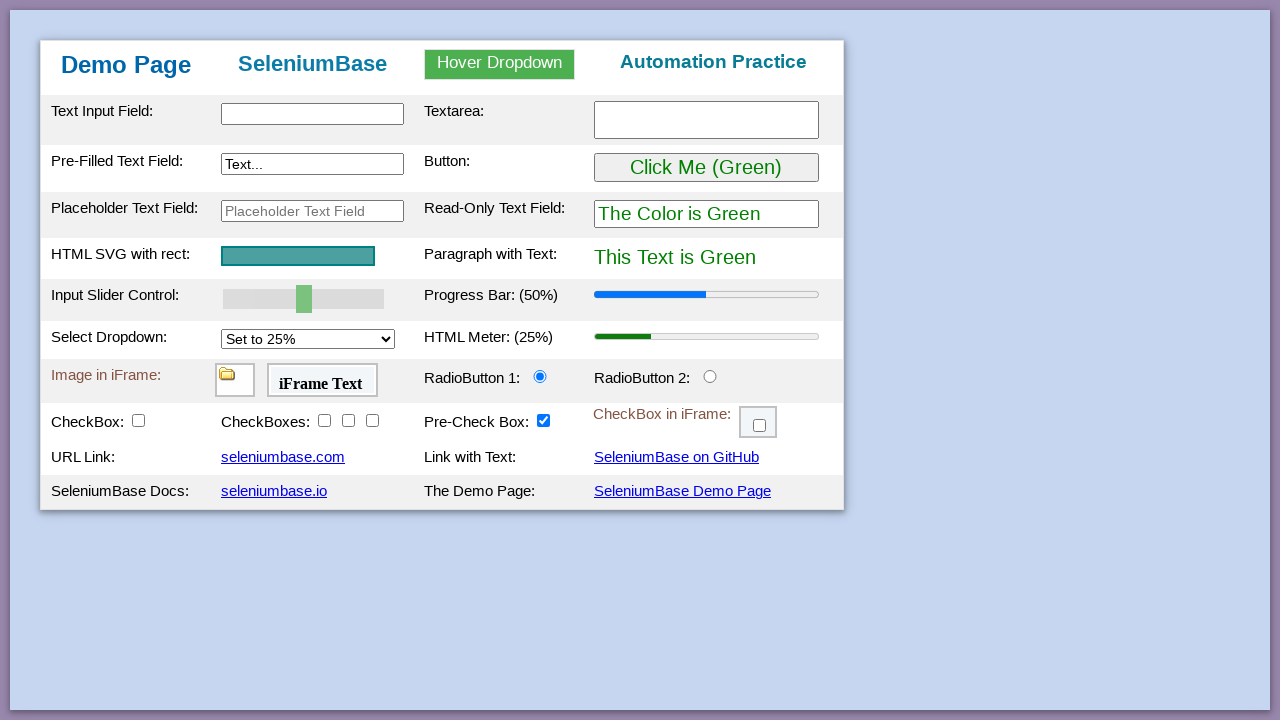

Clicked SVG rectangle element at (298, 256) on xpath=//*[name()='svg']//*[local-name()='rect']
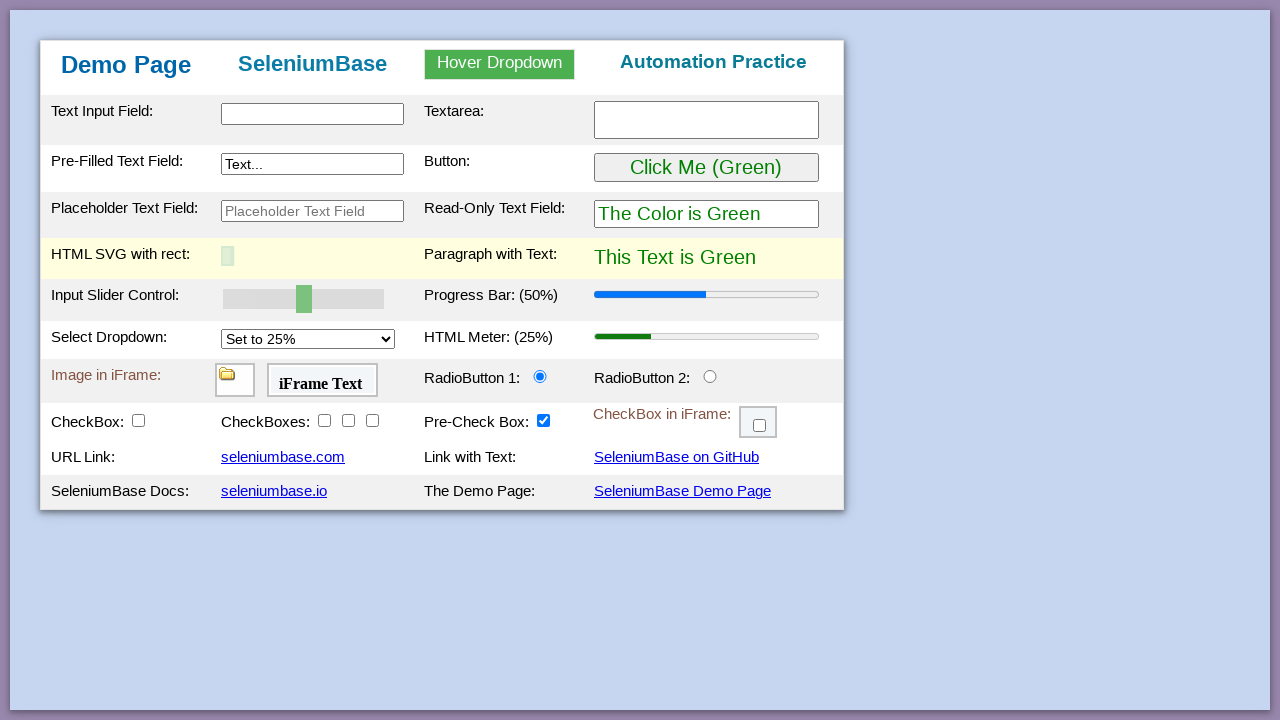

Waited 3 seconds for visual feedback
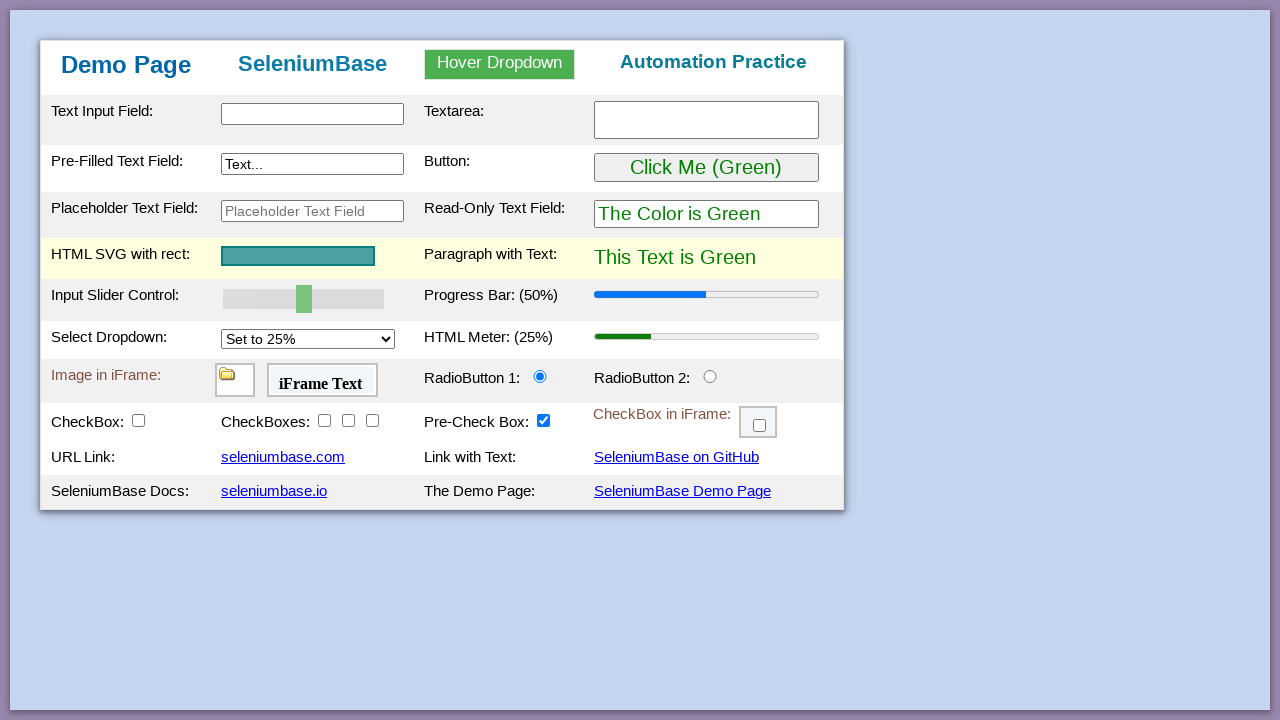

Changed SVG rectangle fill color to black (#000000) using JavaScript
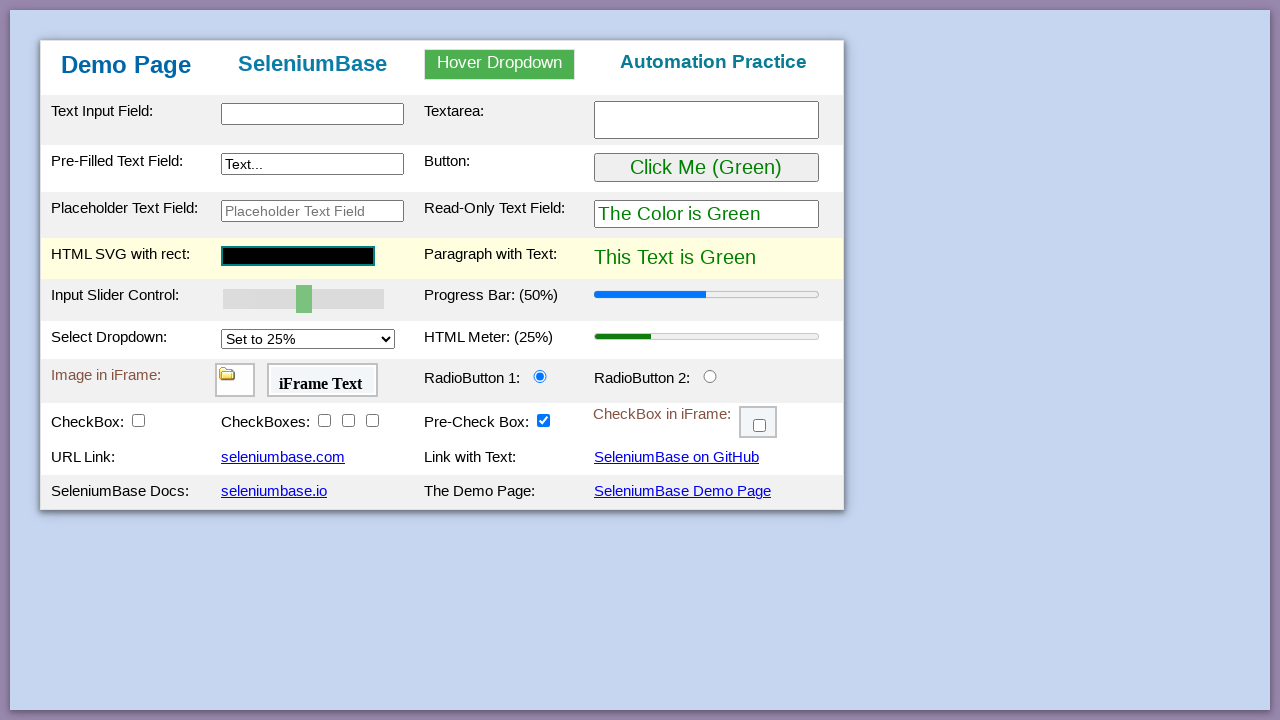

Waited 3 seconds to observe color change
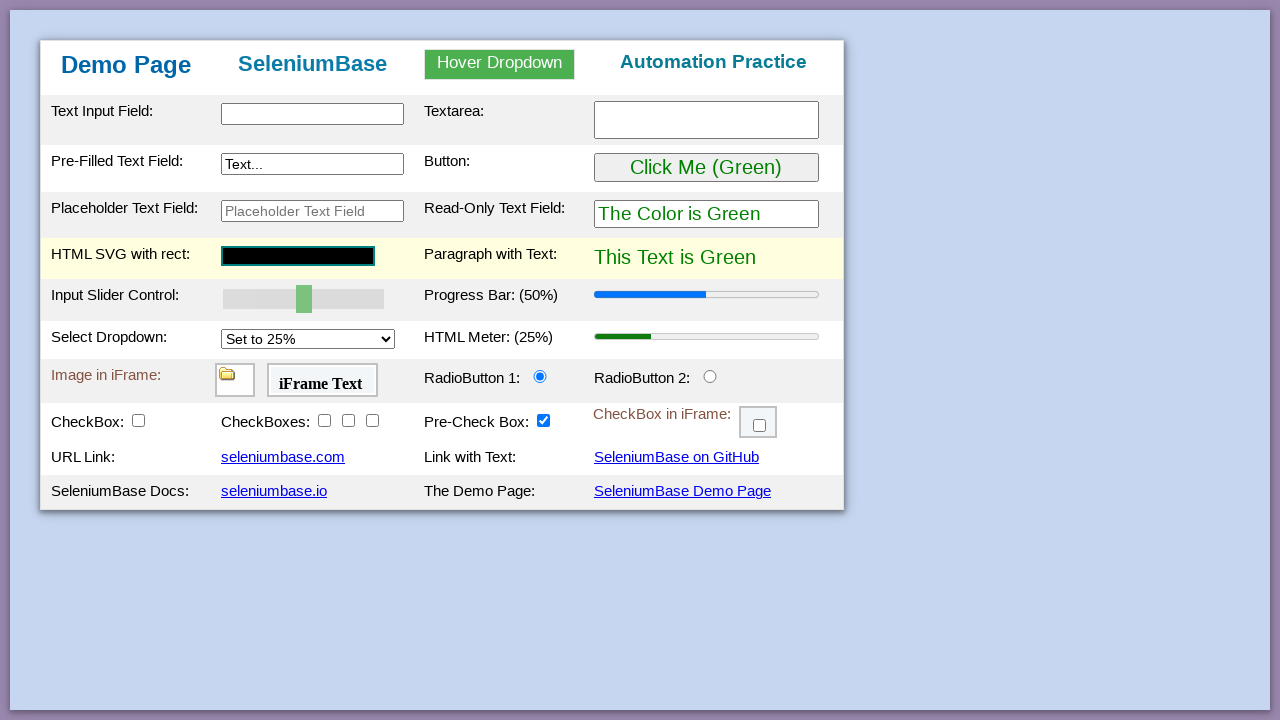

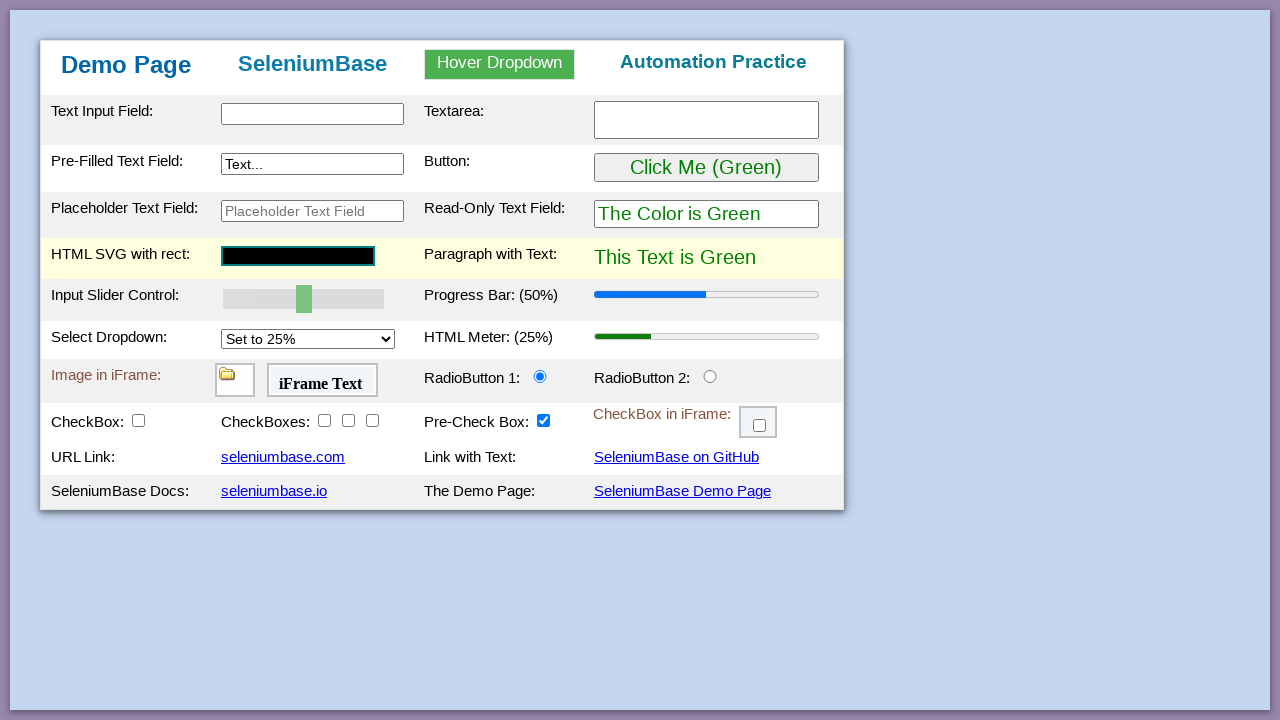